Tests link navigation functionality by clicking different types of links on a demo page

Starting URL: http://sahitest.com/demo/linkTest.htm

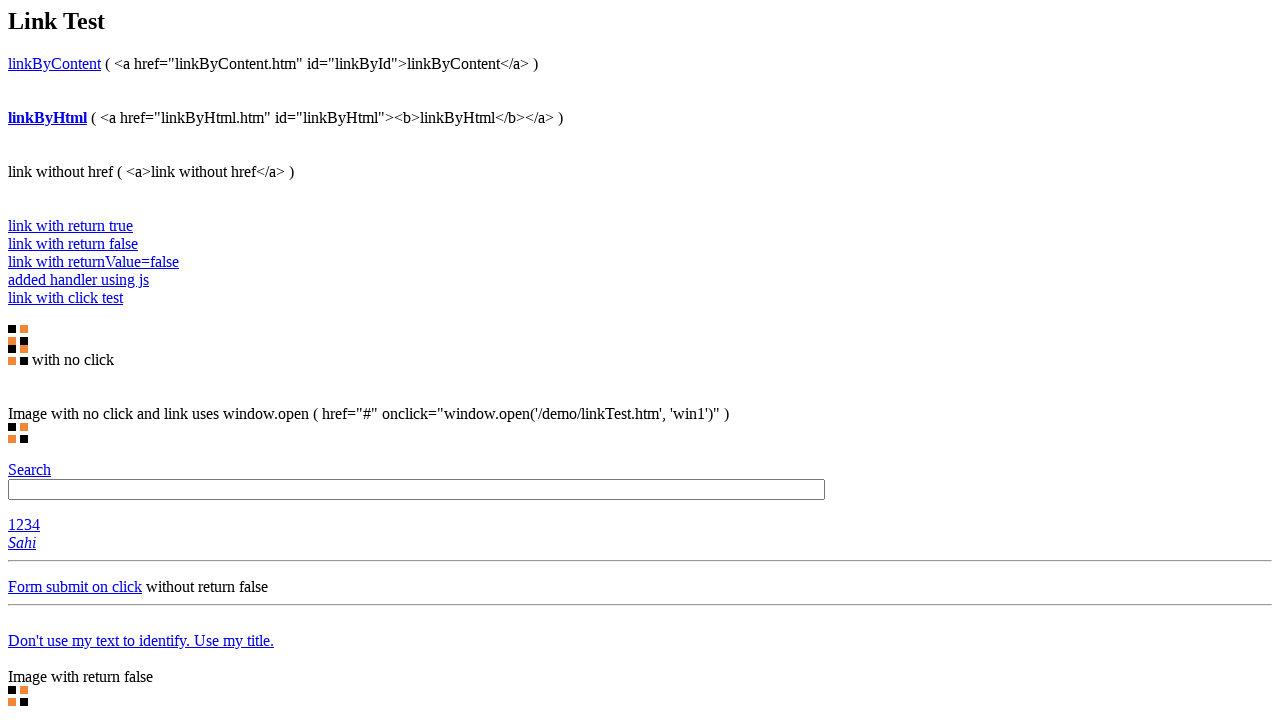

Clicked link by content text 'linkByContent' at (54, 63) on text=linkByContent
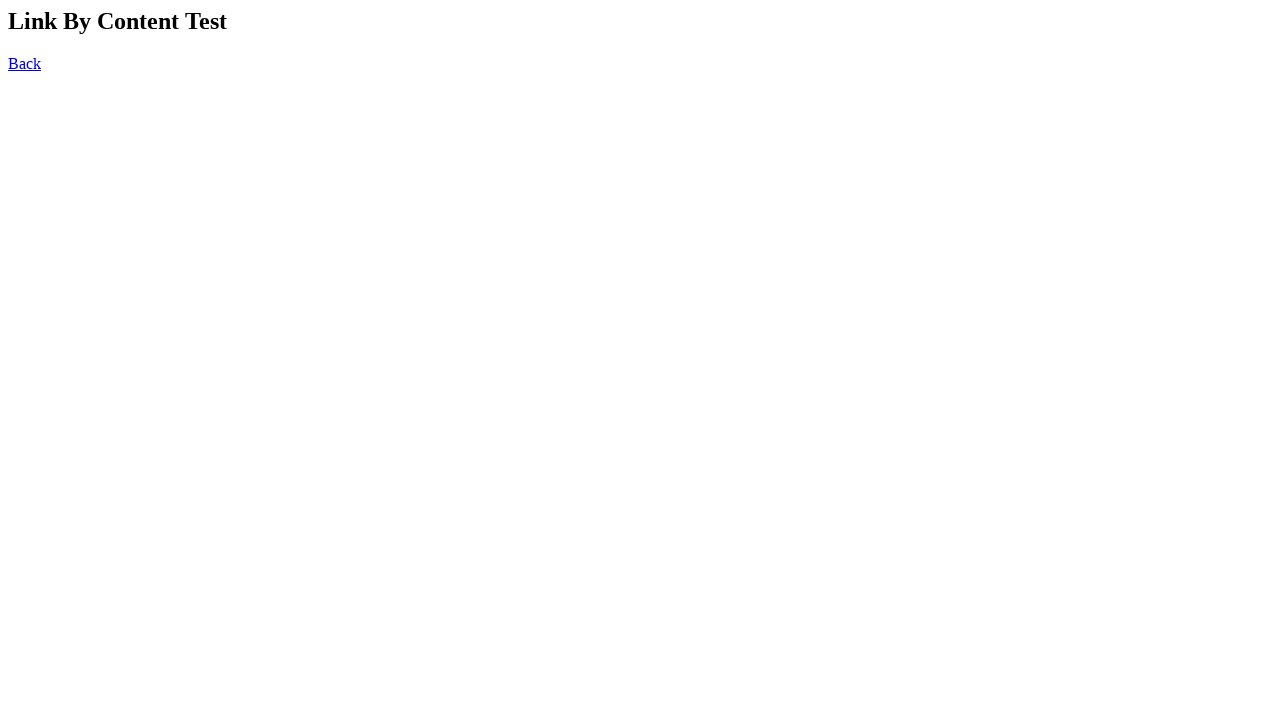

Navigation completed after clicking linkByContent
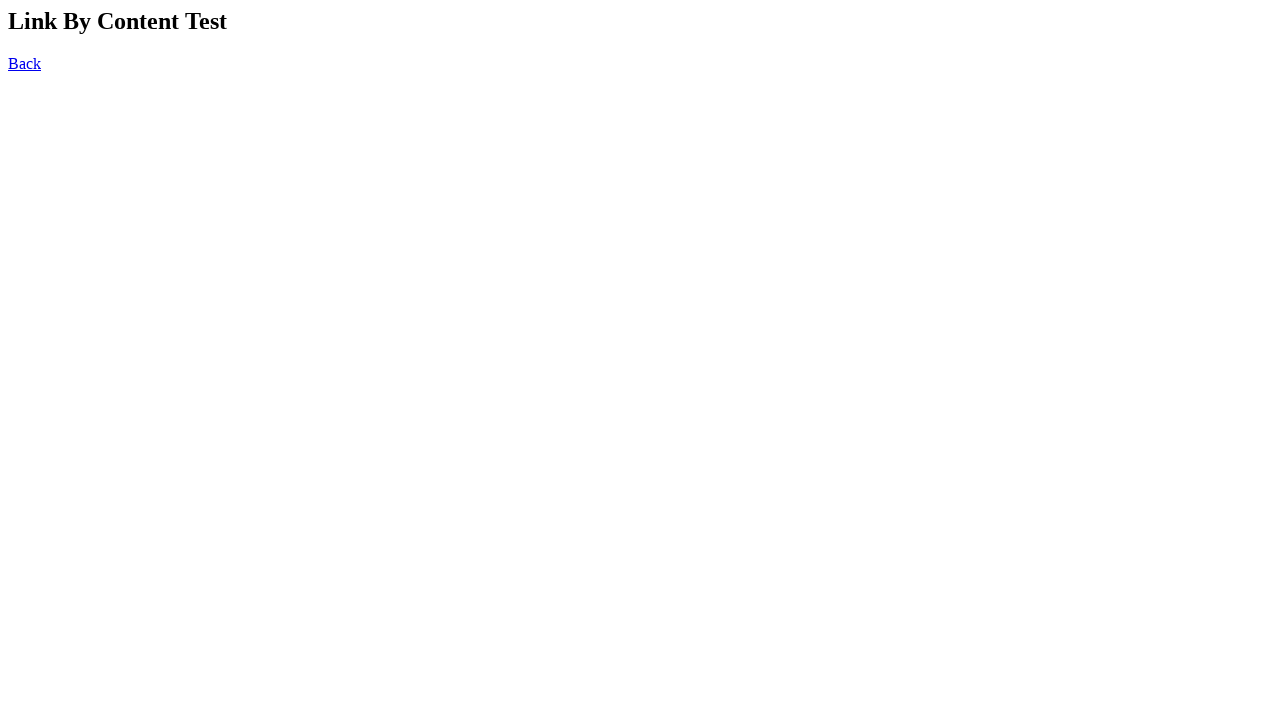

Navigated back to original demo page
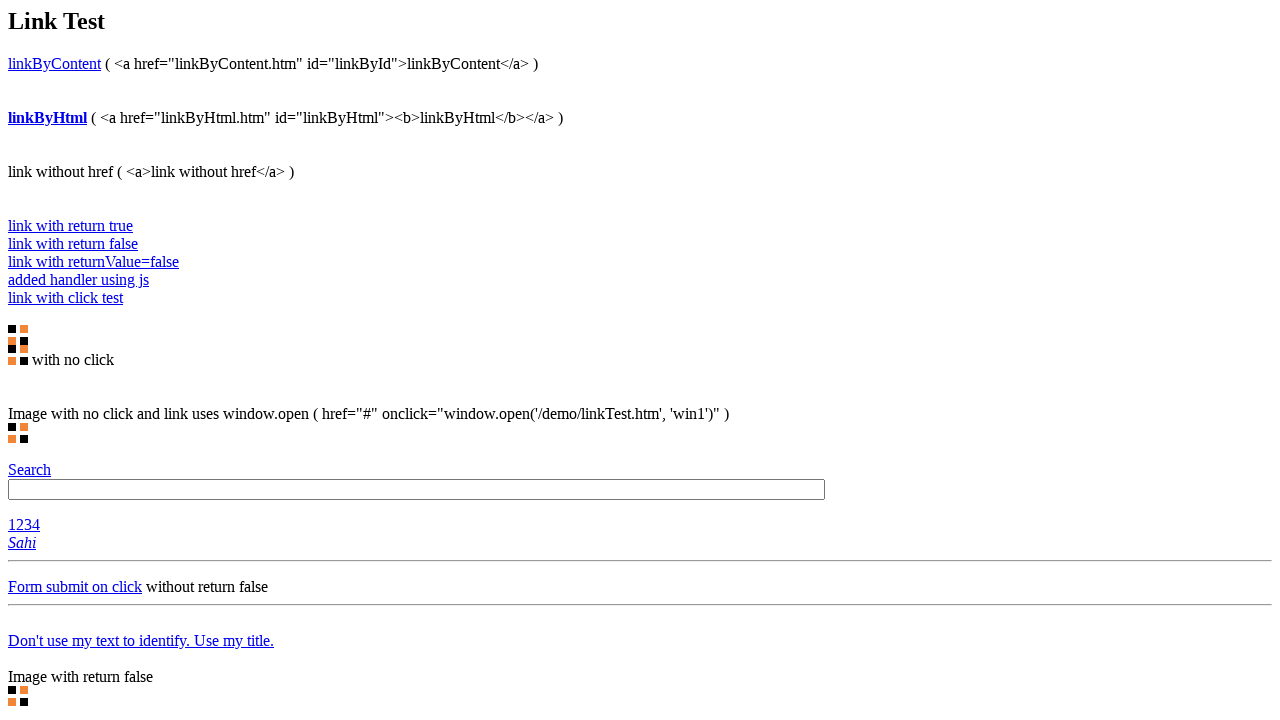

Clicked link by HTML 'linkByHtml' at (48, 117) on text=linkByHtml
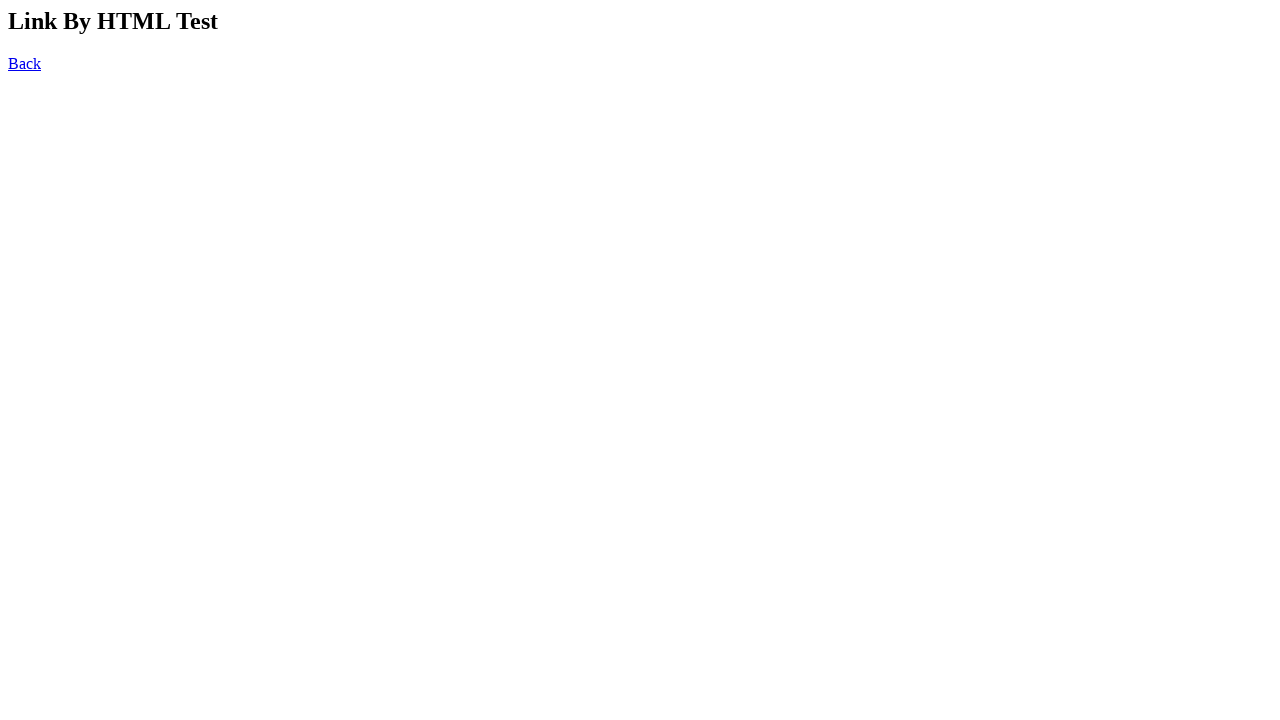

Navigation completed after clicking linkByHtml
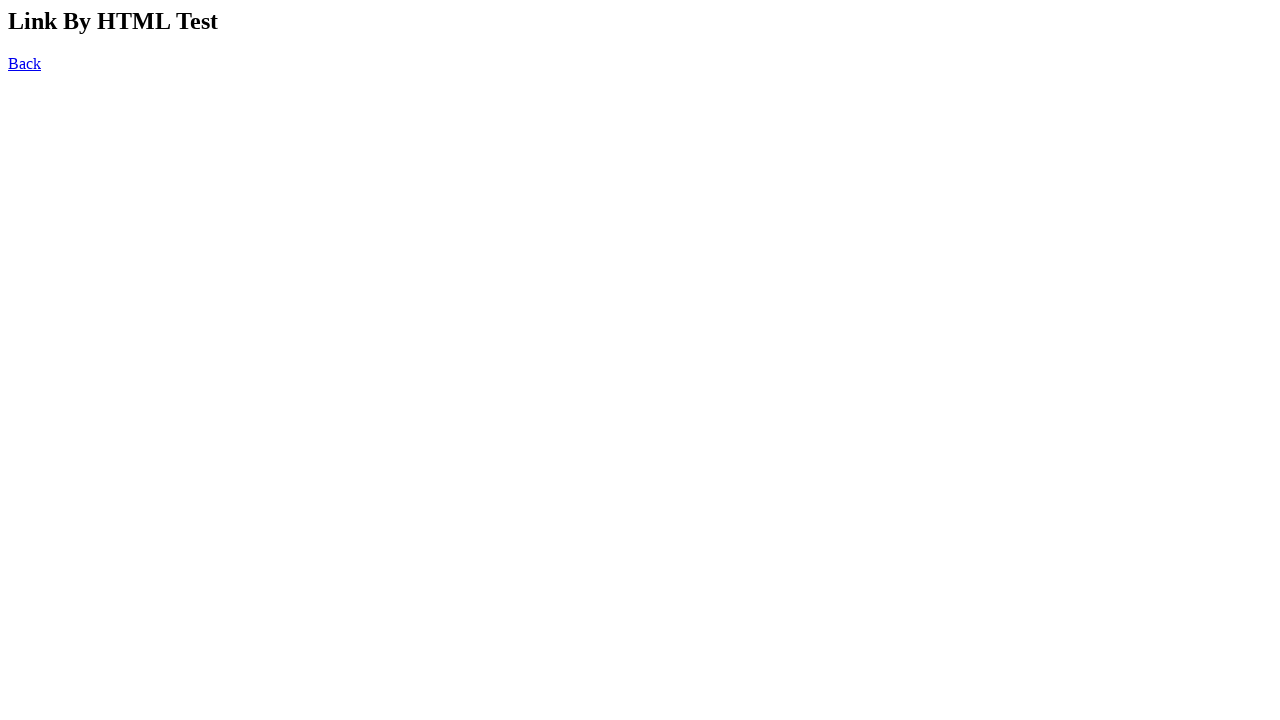

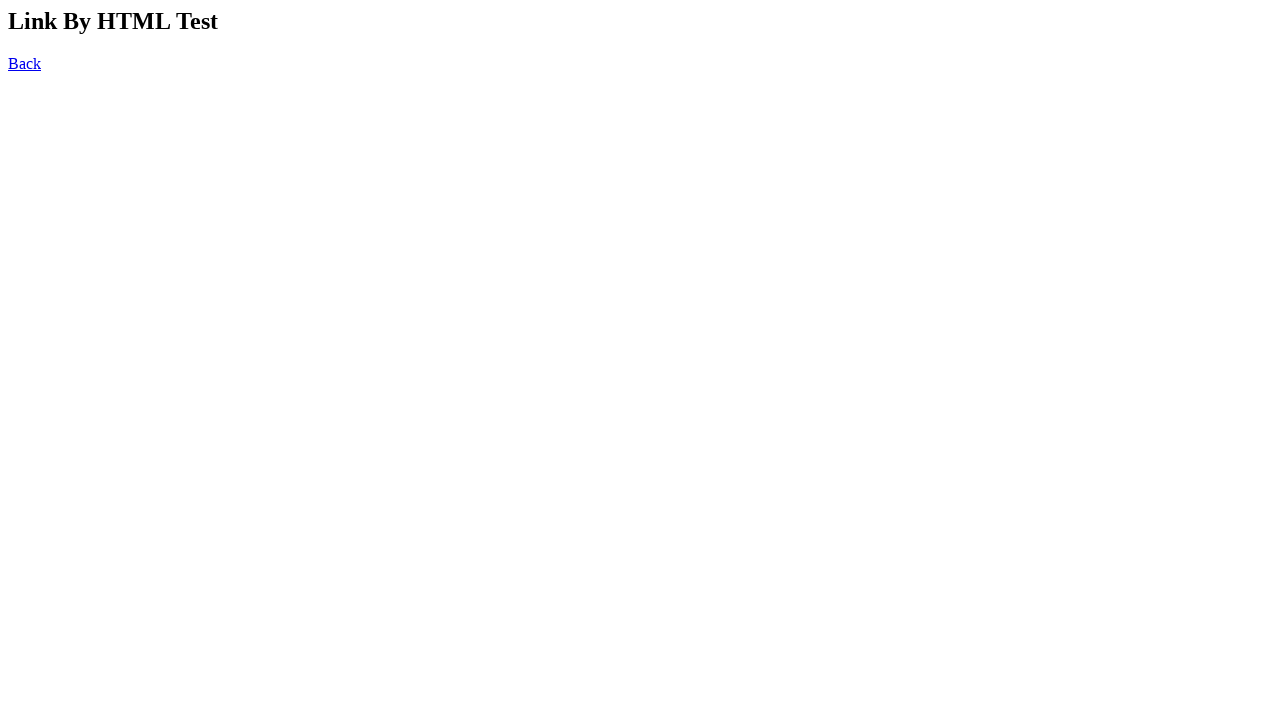